Navigates to the OP.GG champions page and performs infinite scrolling to load all champion content, then verifies champion elements are present on the page.

Starting URL: https://www.op.gg/champions

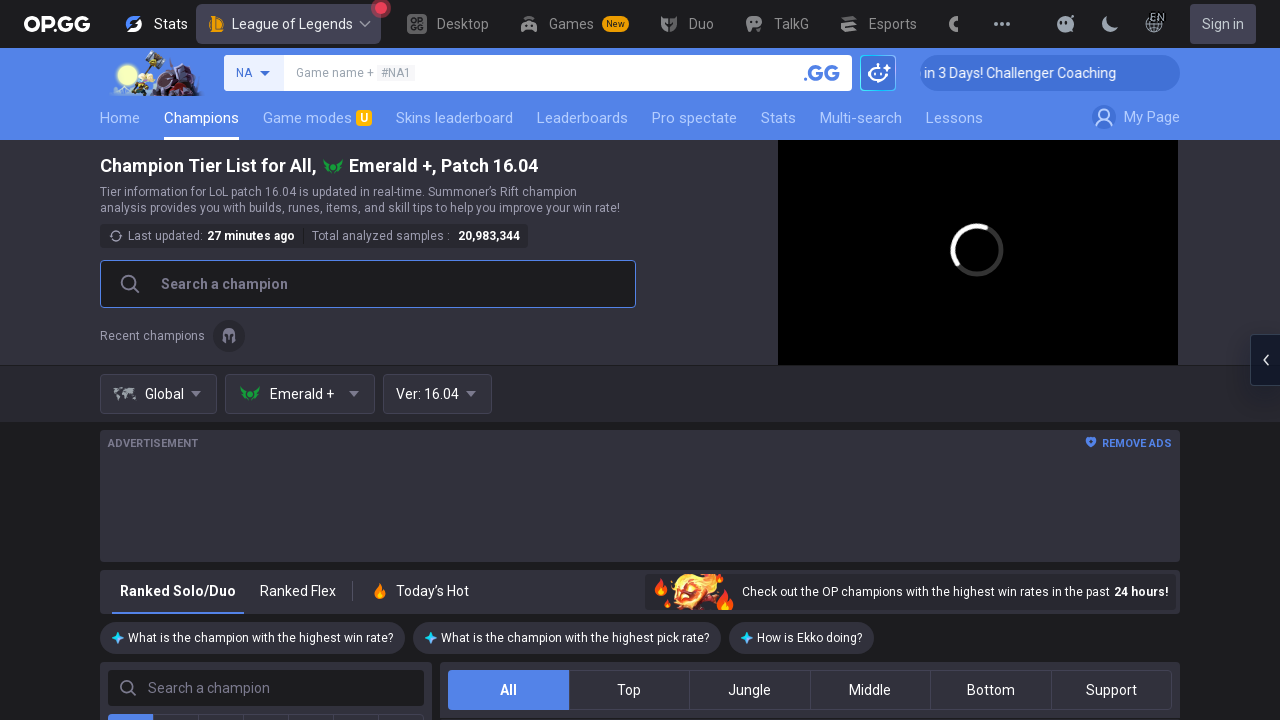

Navigated to OP.GG champions page
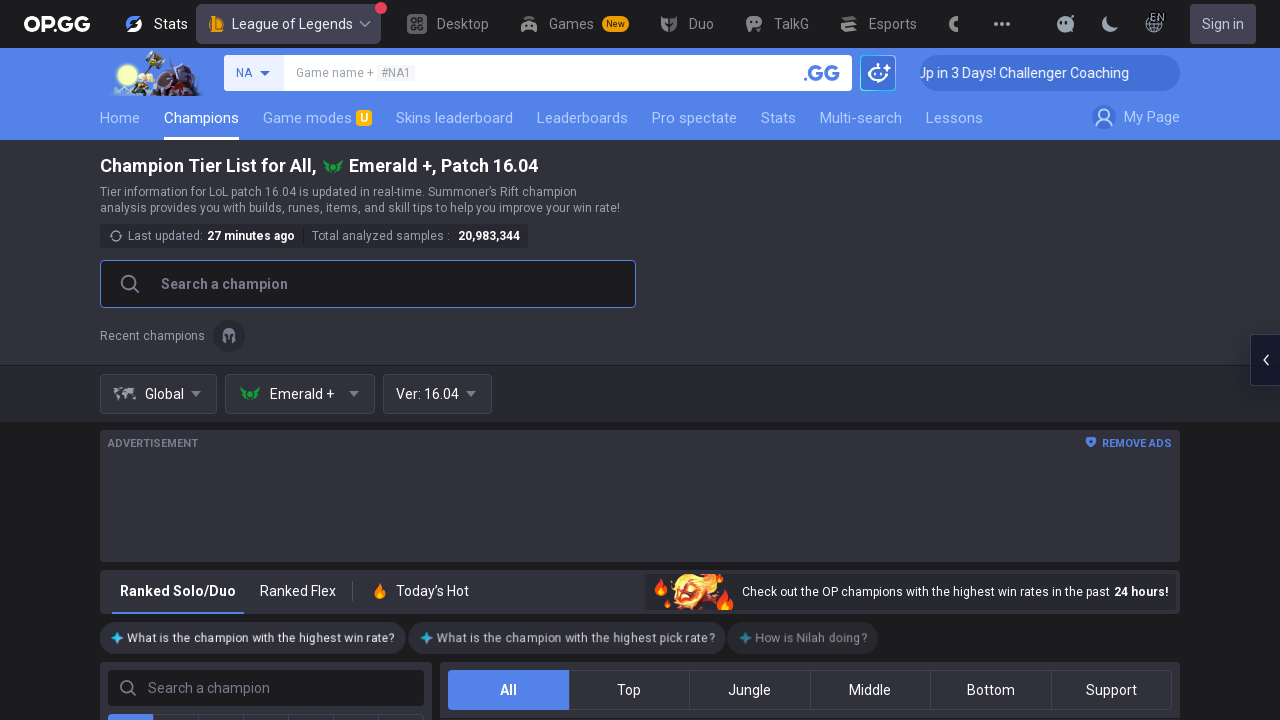

Retrieved initial page scroll height
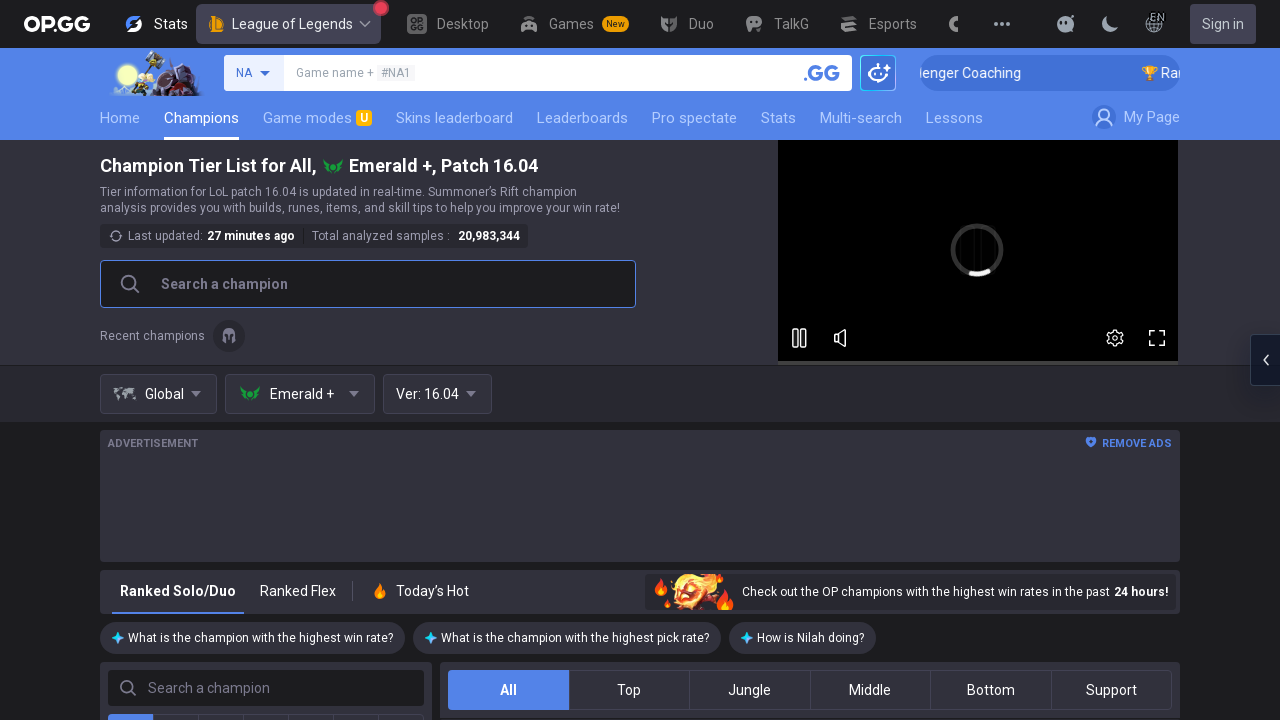

Scrolled to bottom of page
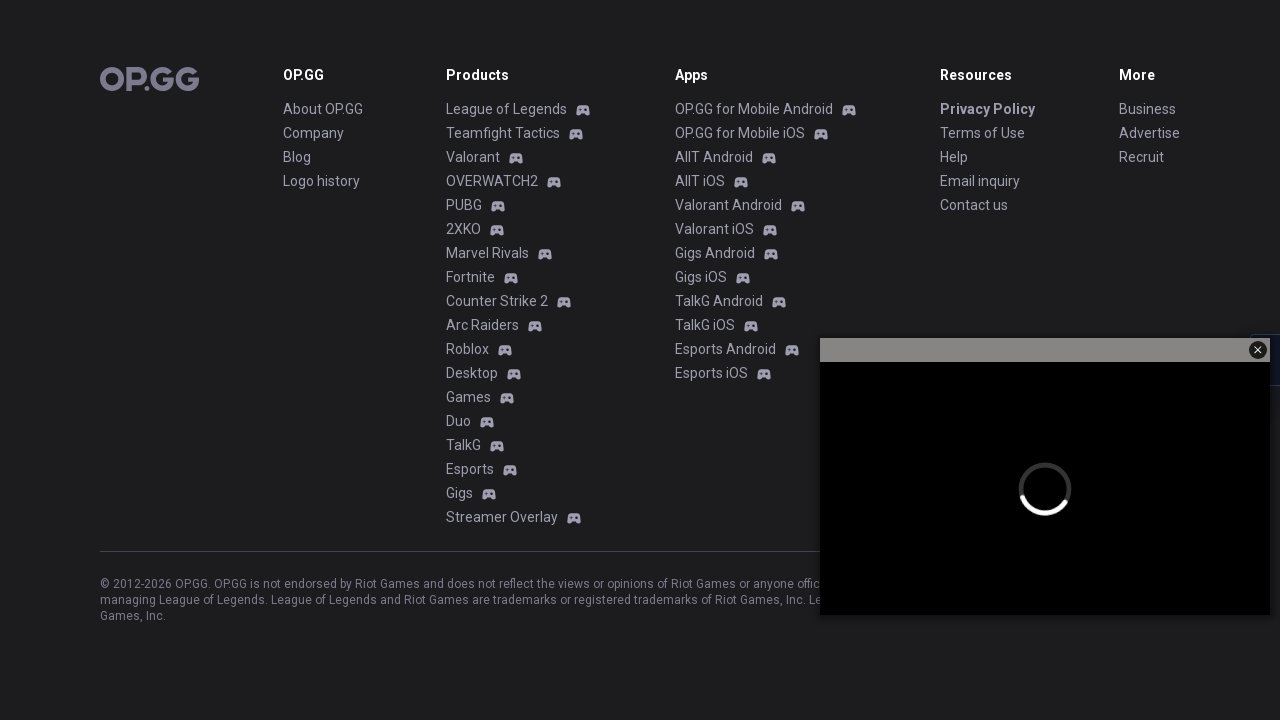

Waited 2 seconds for content to load
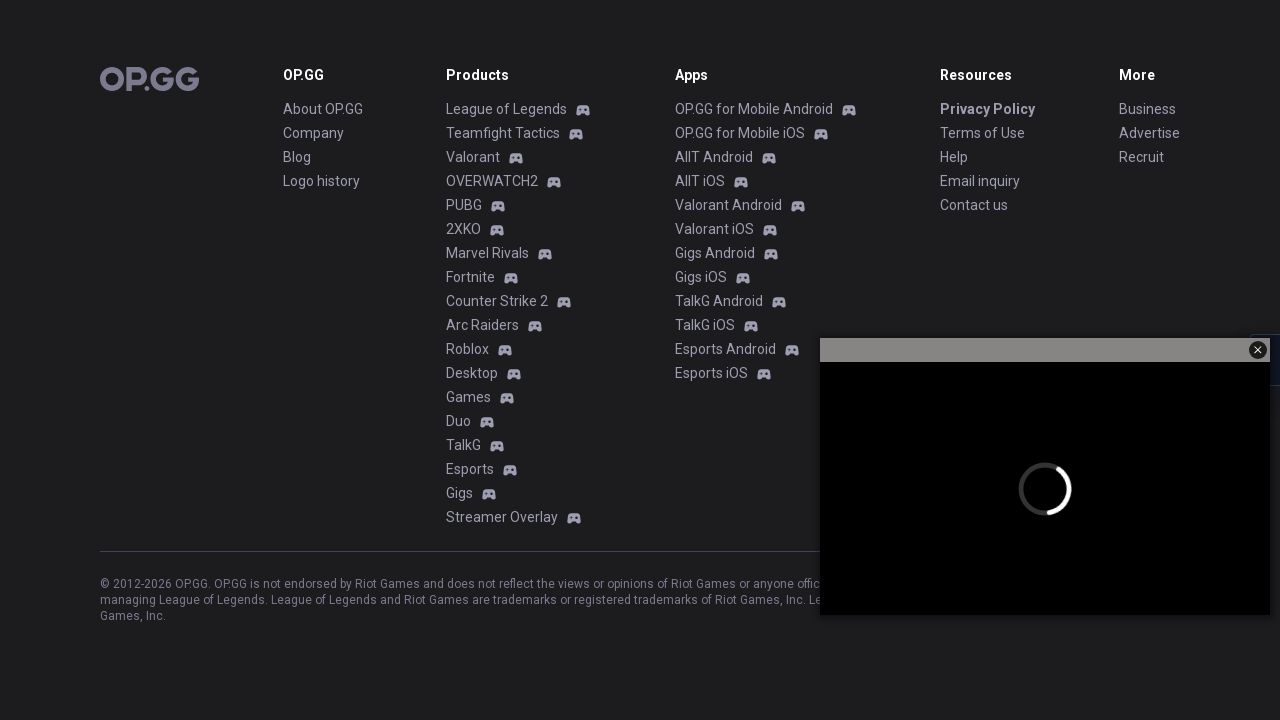

Retrieved updated page scroll height
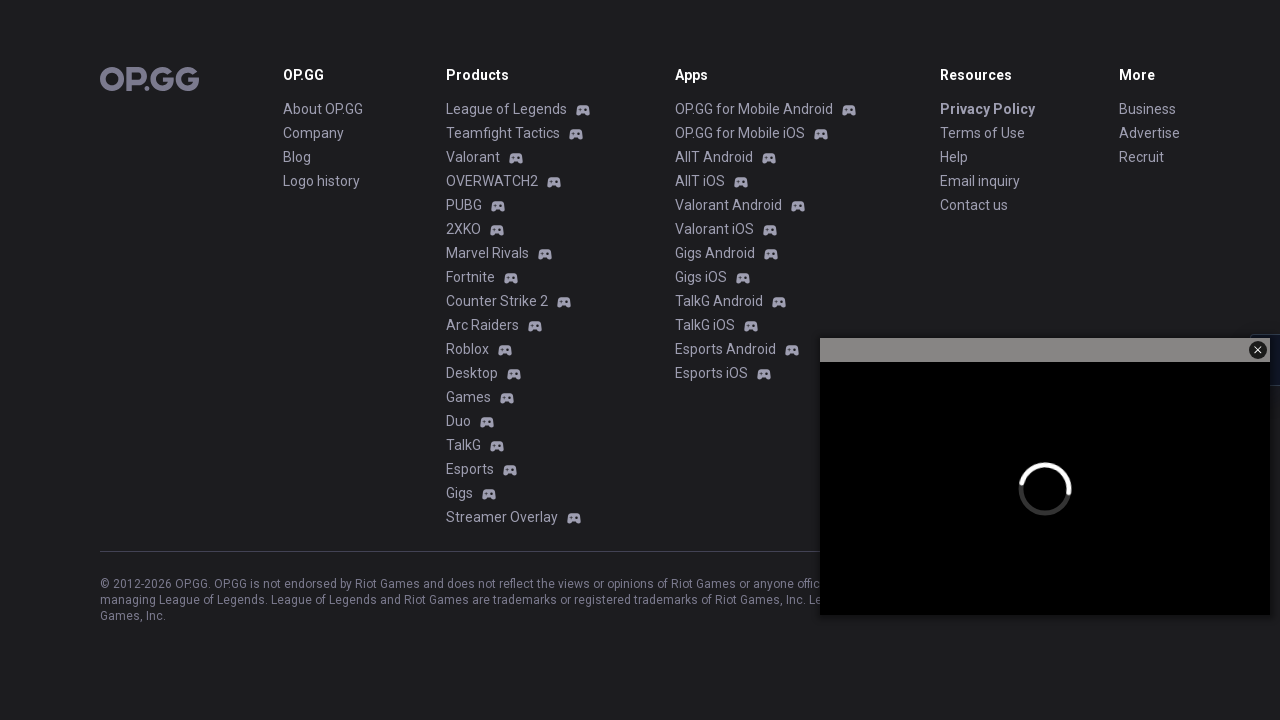

Scrolled to bottom of page
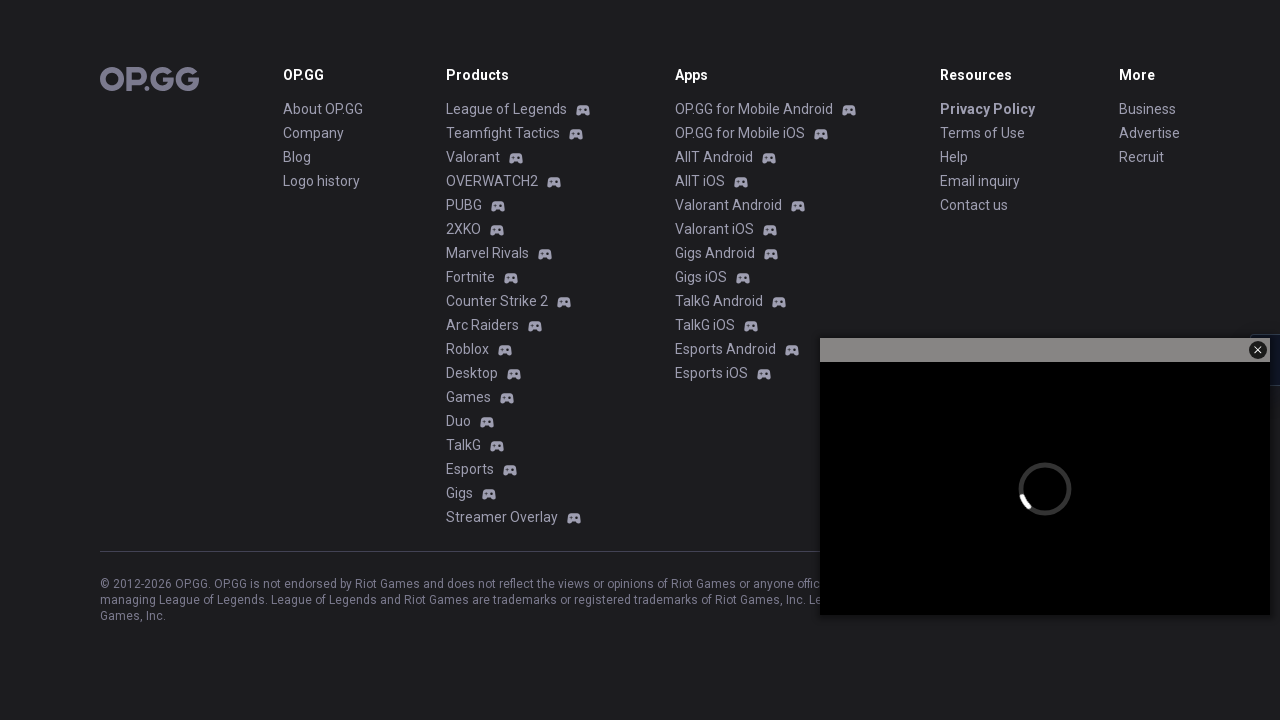

Waited 2 seconds for content to load
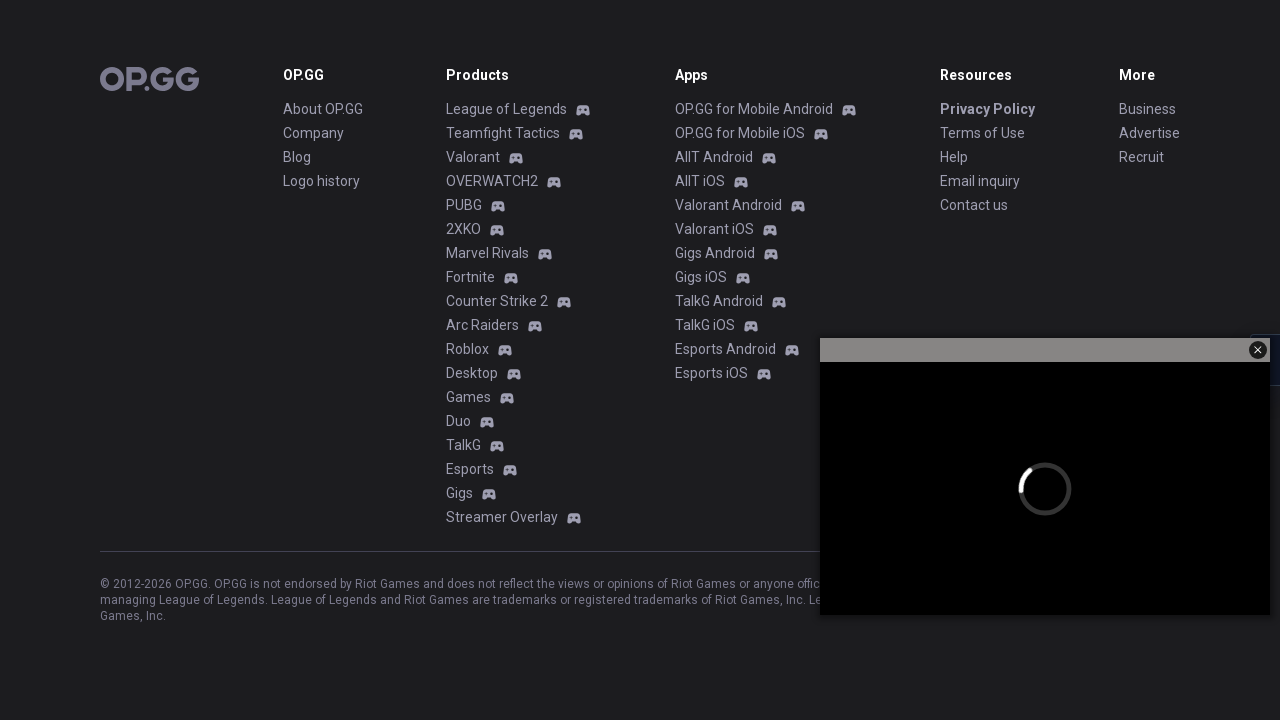

Retrieved updated page scroll height
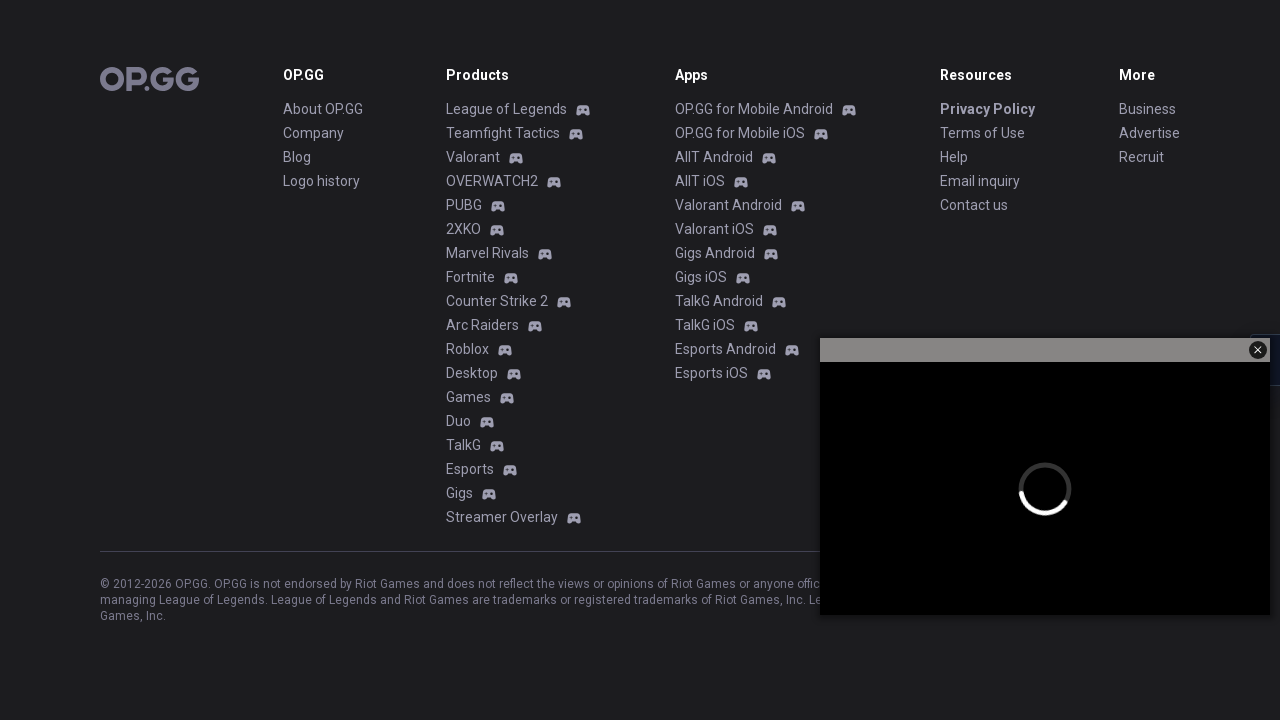

Reached end of infinite scroll - no new content loaded
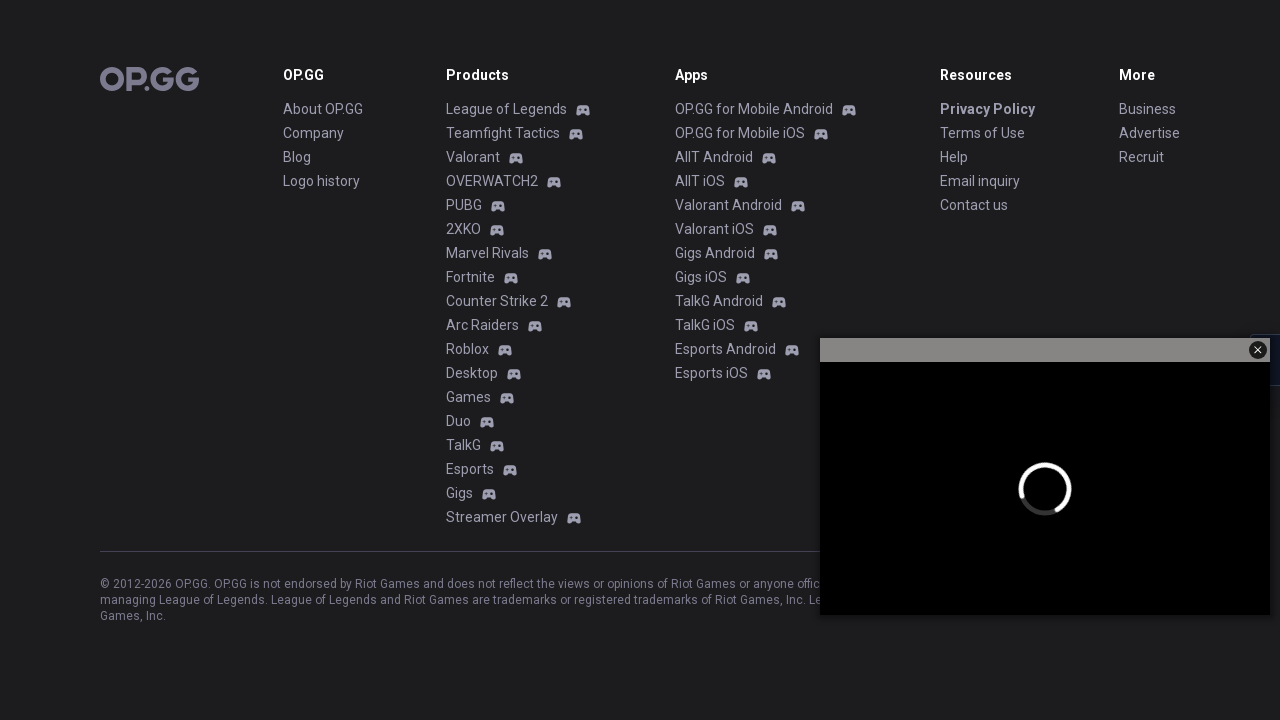

Verified champion elements are present on the page
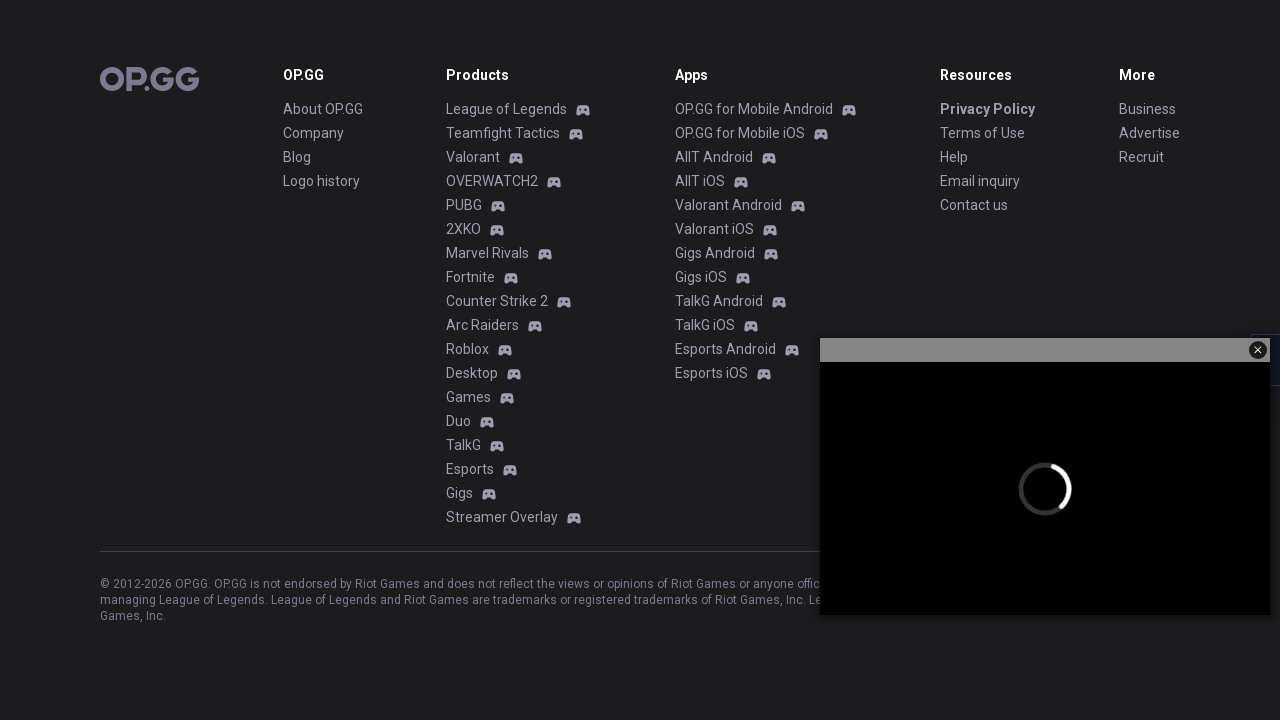

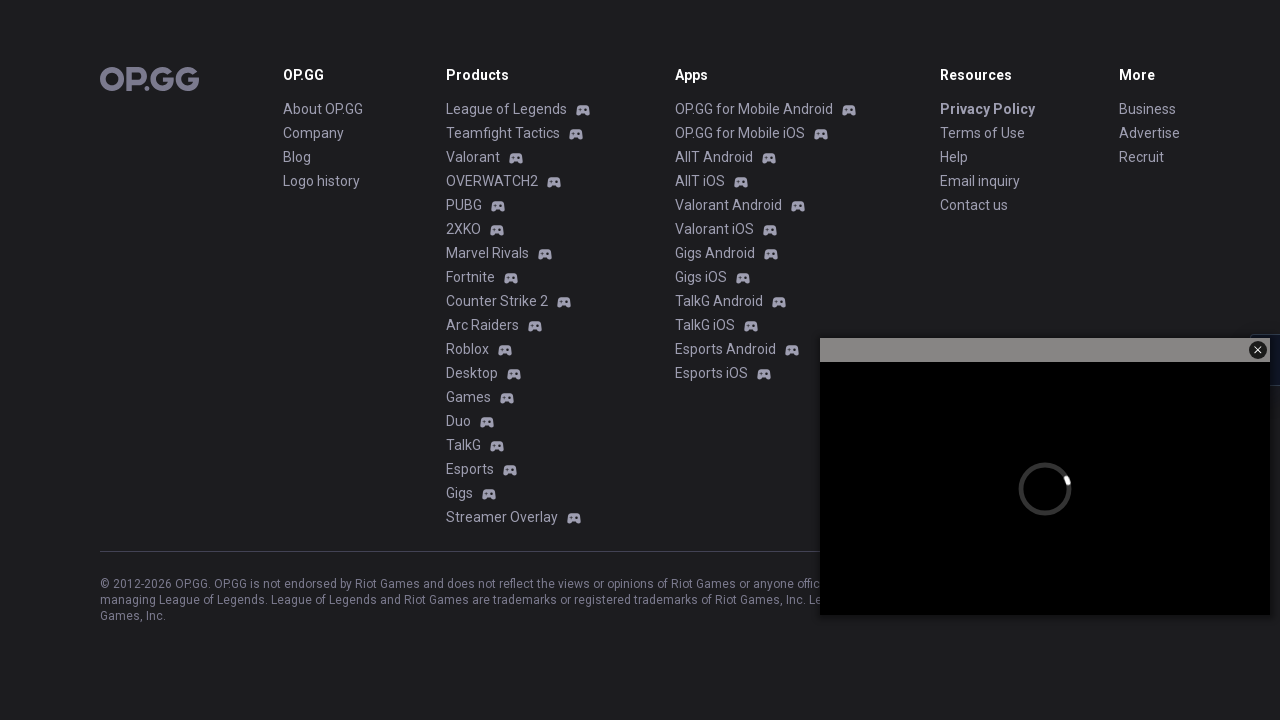